Tests navigation through Oracle Java API documentation using iframe switching to access different frames and click on specific API links

Starting URL: https://docs.oracle.com/javase/8/docs/api/

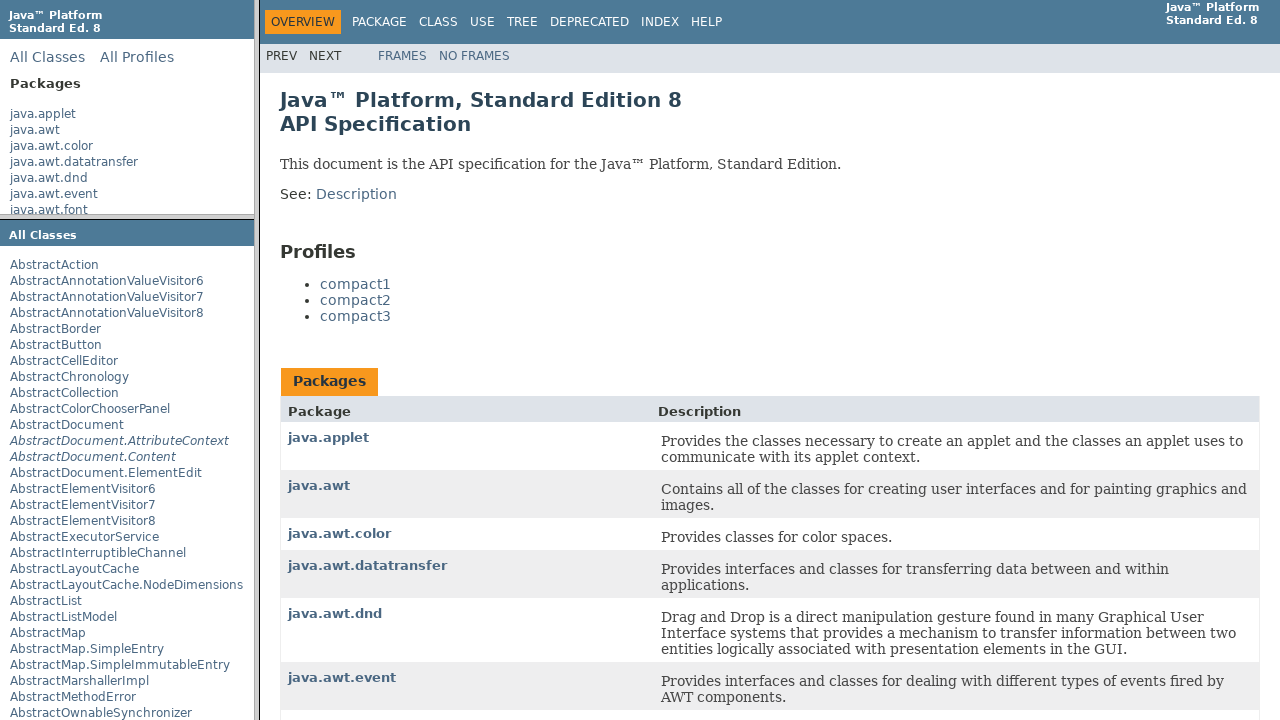

Retrieved packageListFrame
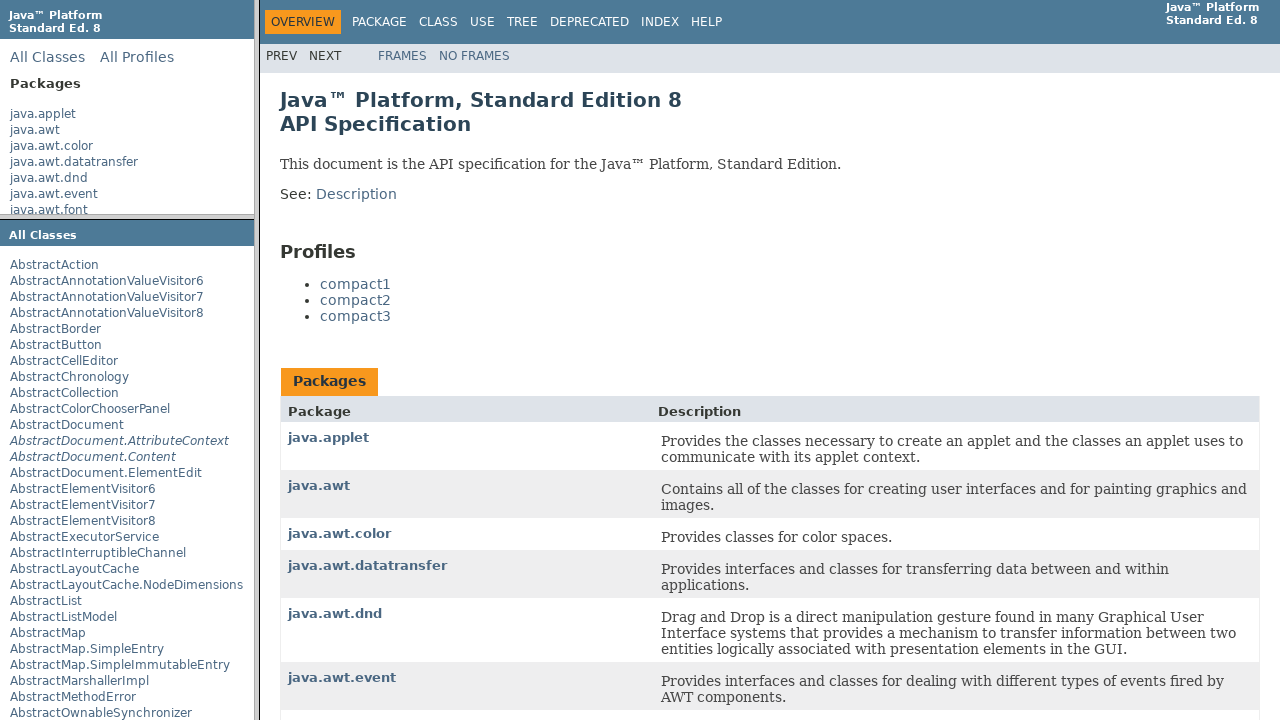

Clicked java.applet link in package list frame at (43, 114) on text=java.applet
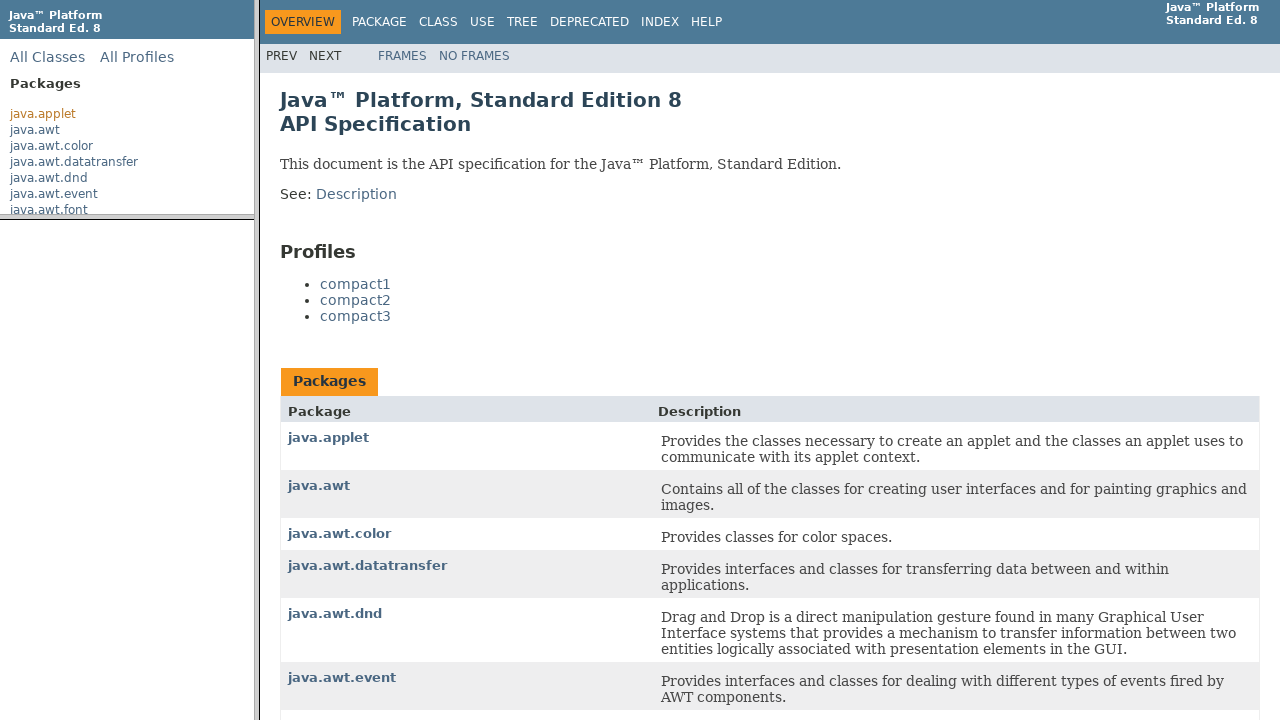

Retrieved packageFrame
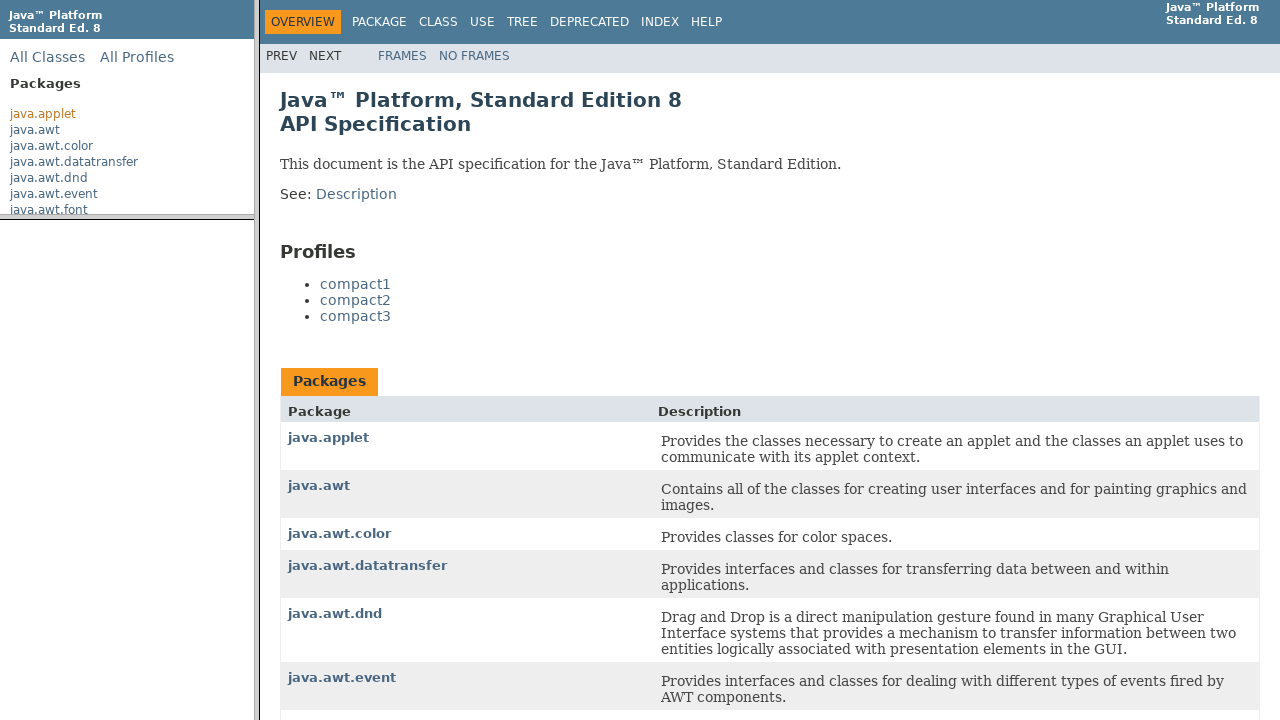

Clicked AppletContext link in package frame at (48, 294) on text=AppletContext
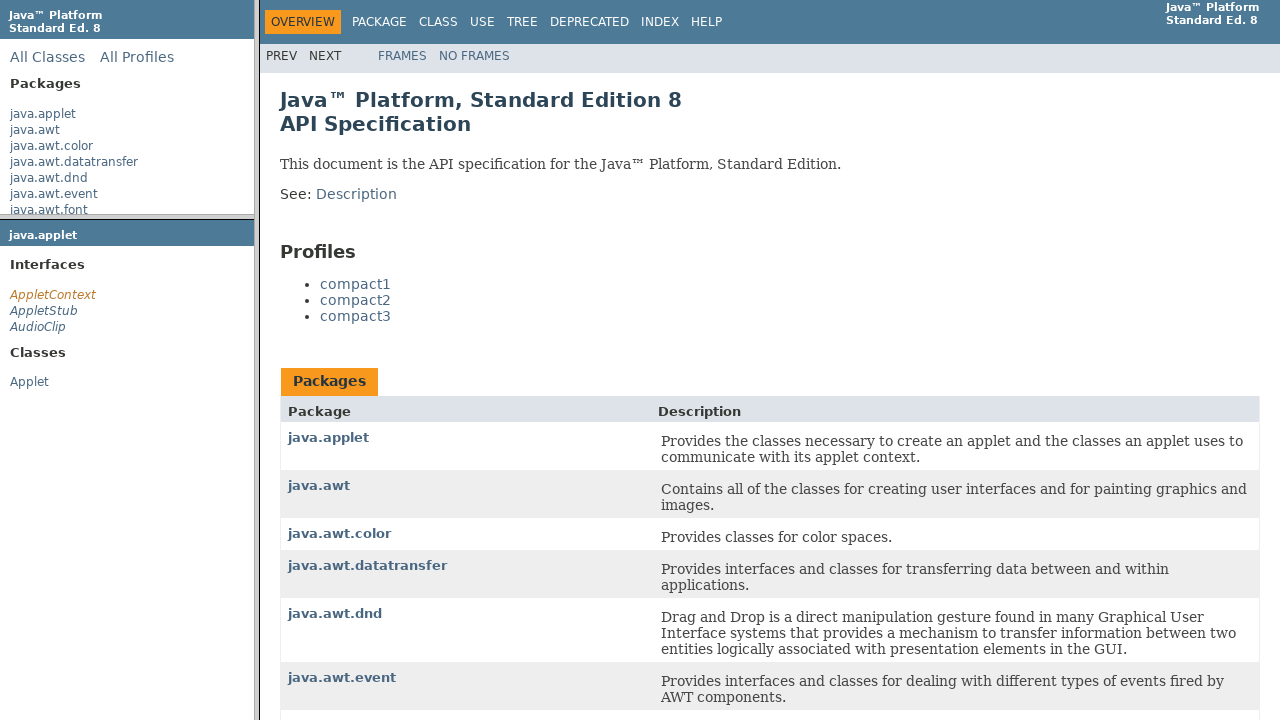

Retrieved classFrame
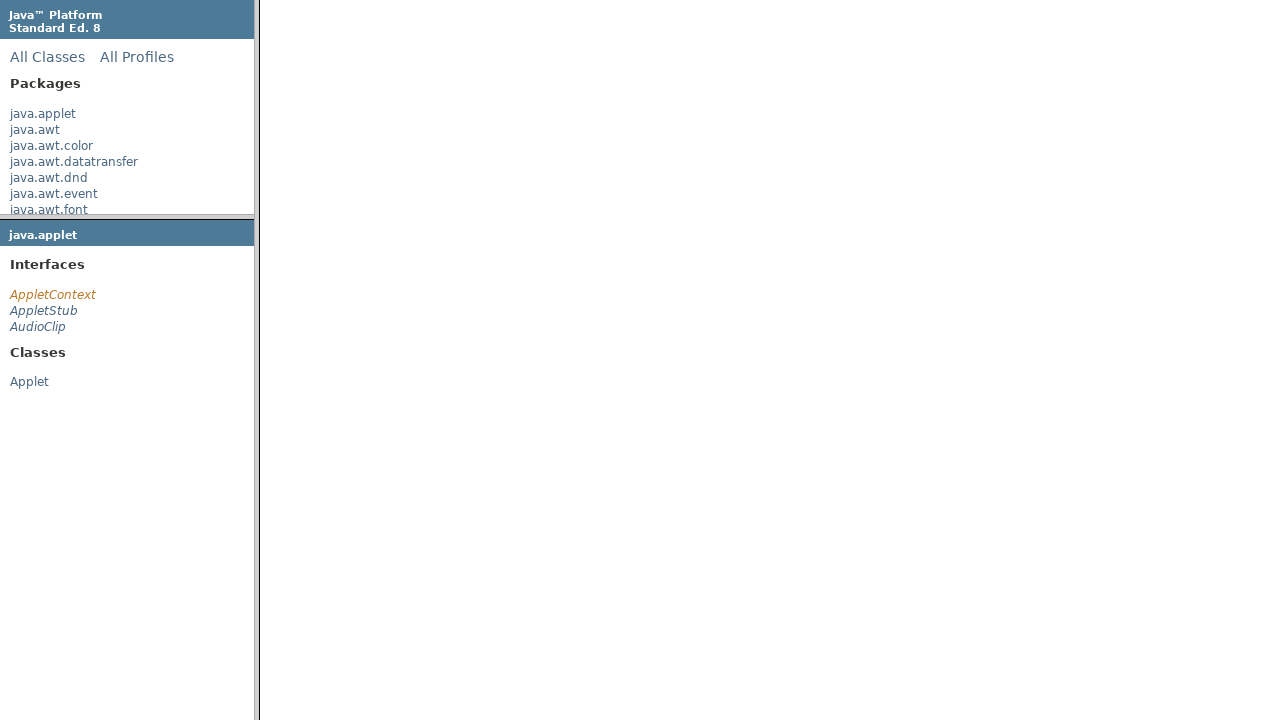

Located title element in classFrame
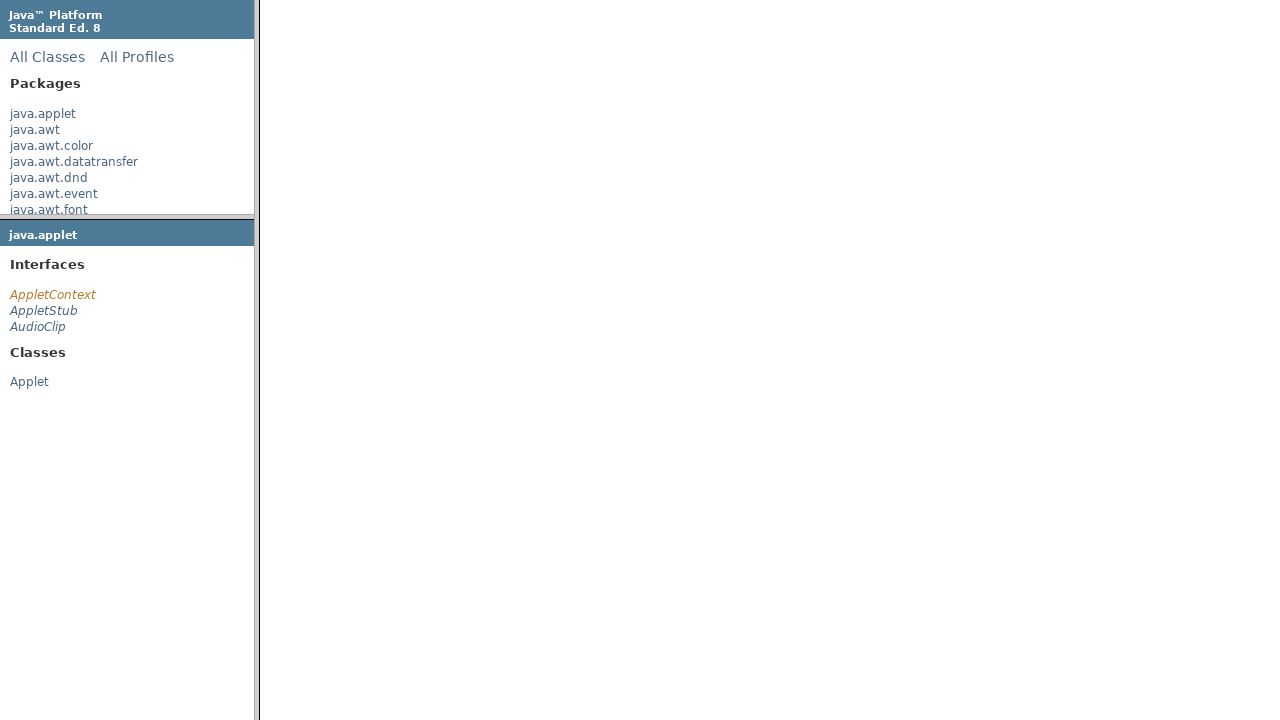

Title element is visible and ready
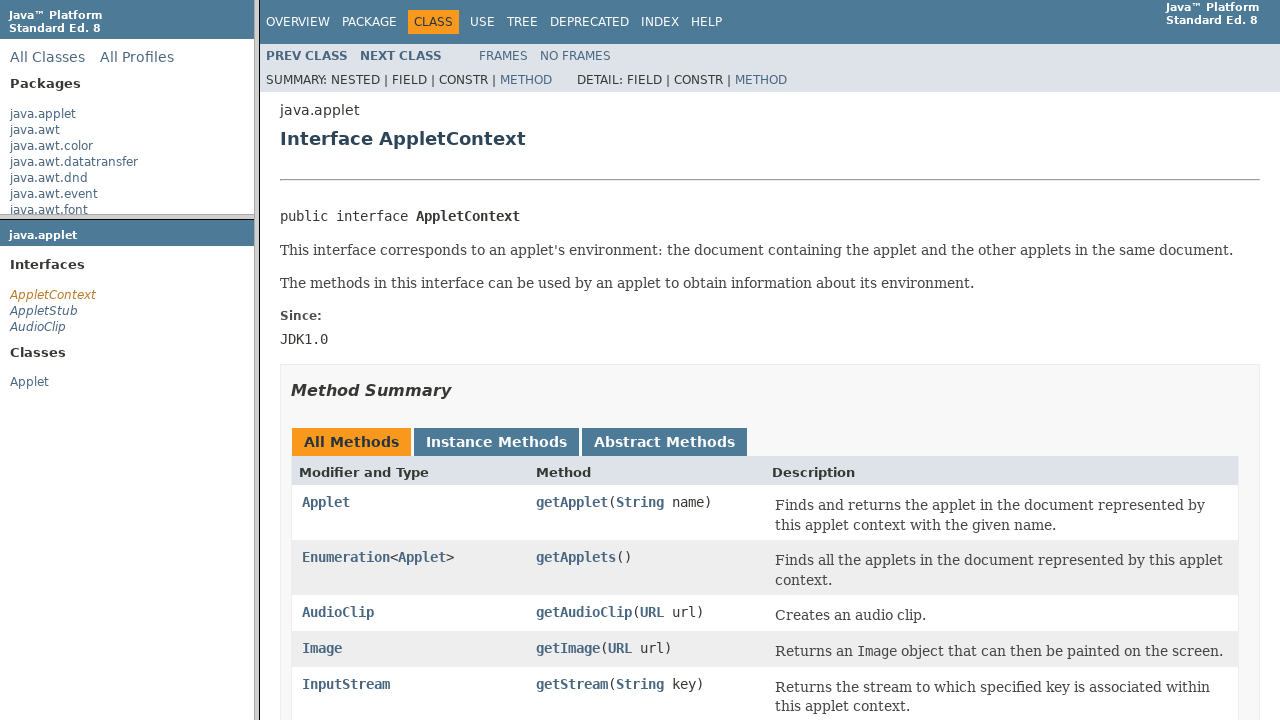

Verified title contains 'Interface AppletContext'
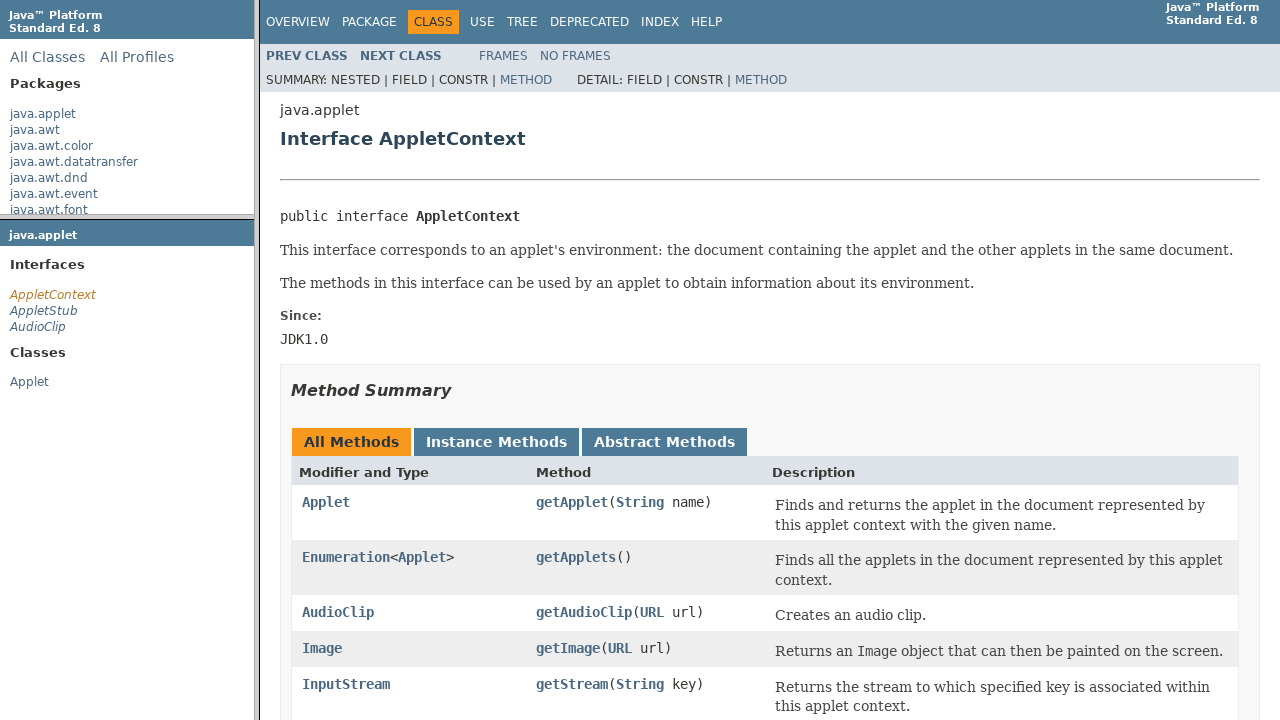

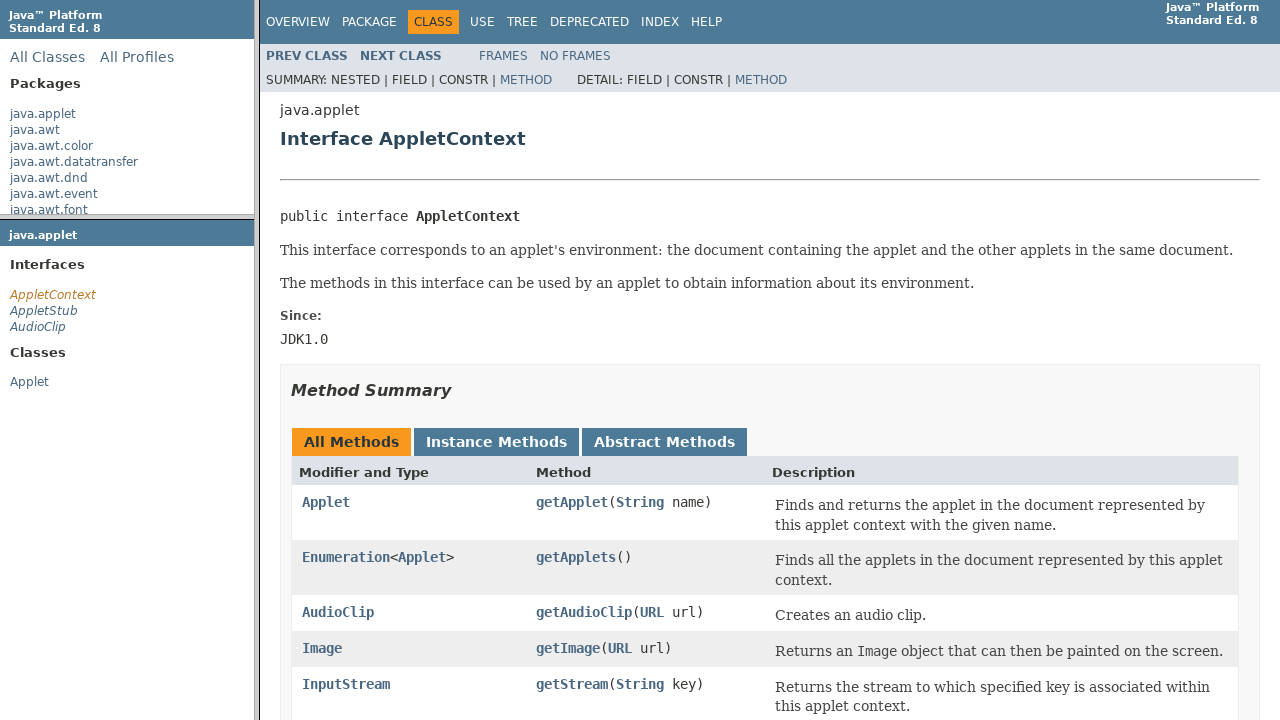